Tests opening a new tab from W3Schools HTML page and verifying the URL of the new tab contains "default"

Starting URL: https://www.w3schools.com/html/

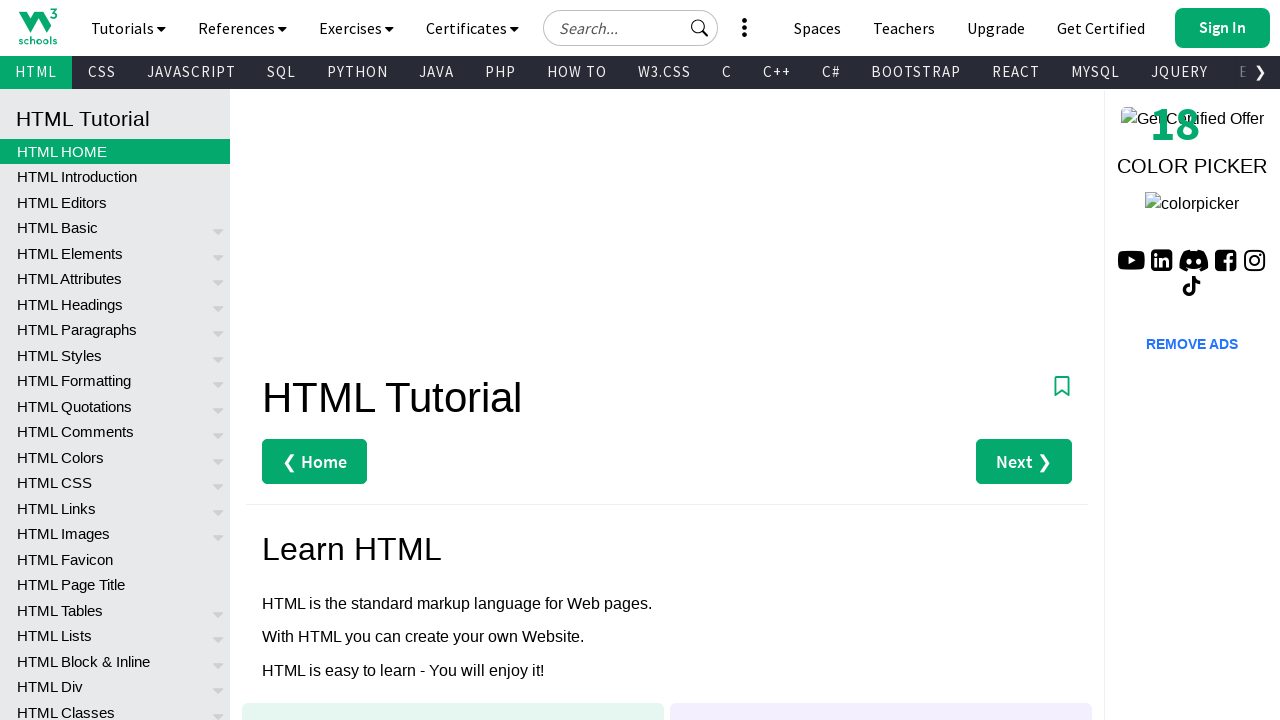

Clicked 'Try it Yourself »' link to open new tab at (334, 361) on text=Try it Yourself »
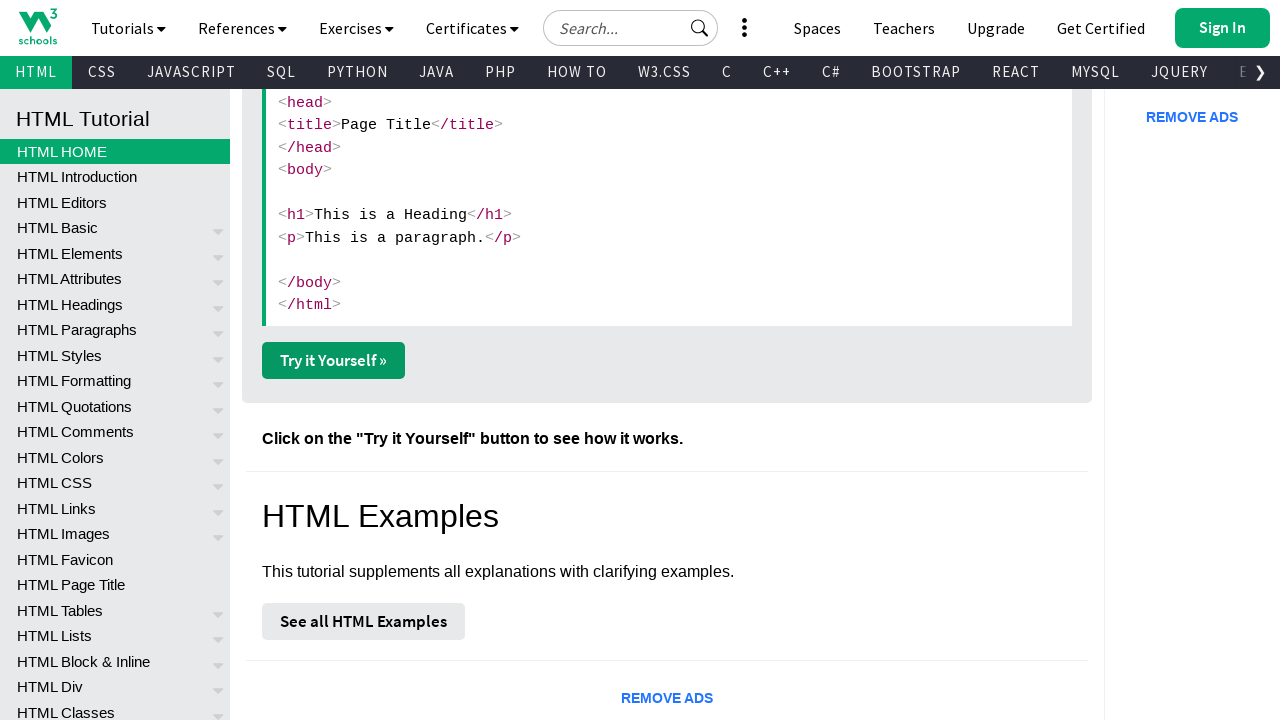

New tab opened and captured
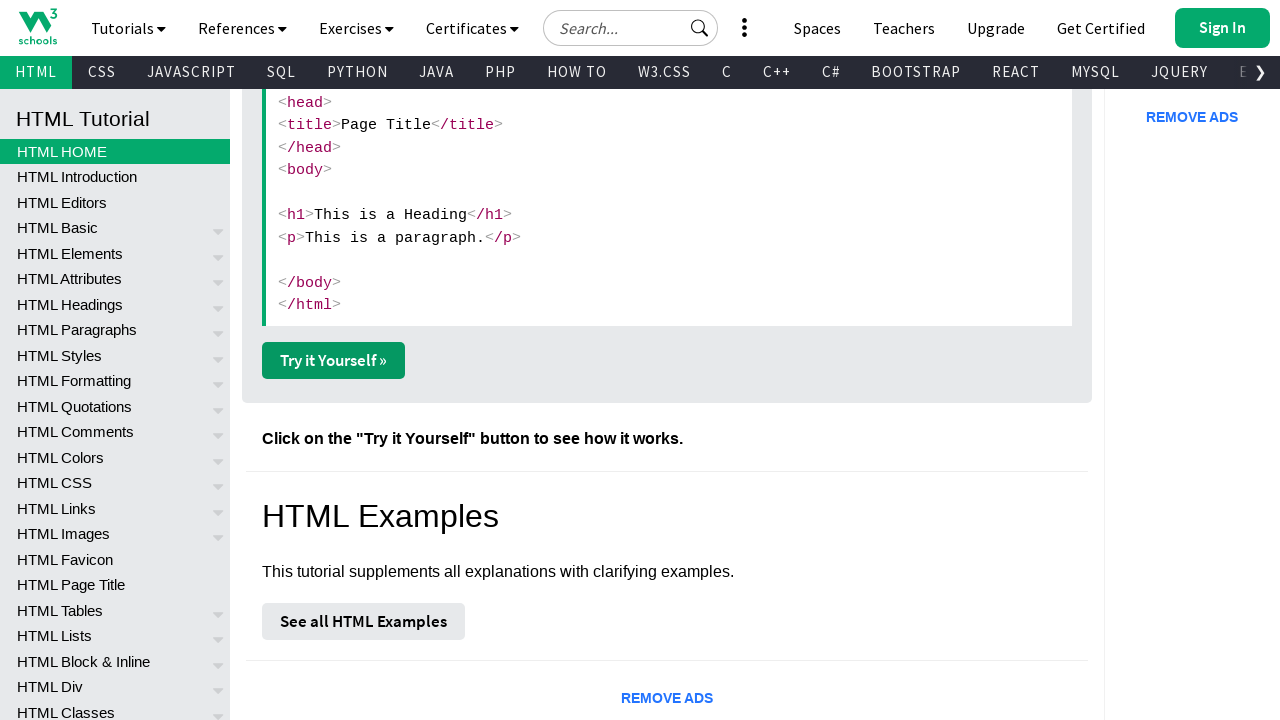

New page finished loading
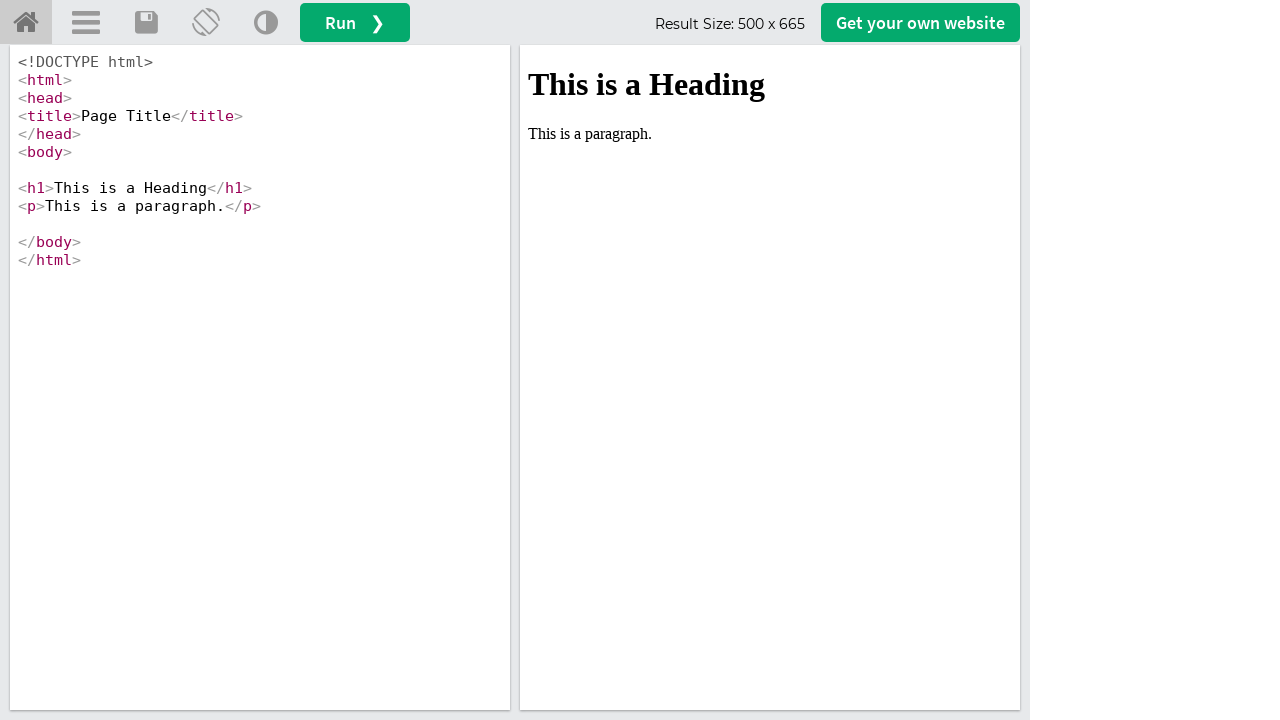

Verified URL contains 'default': https://www.w3schools.com/html/tryit.asp?filename=tryhtml_default
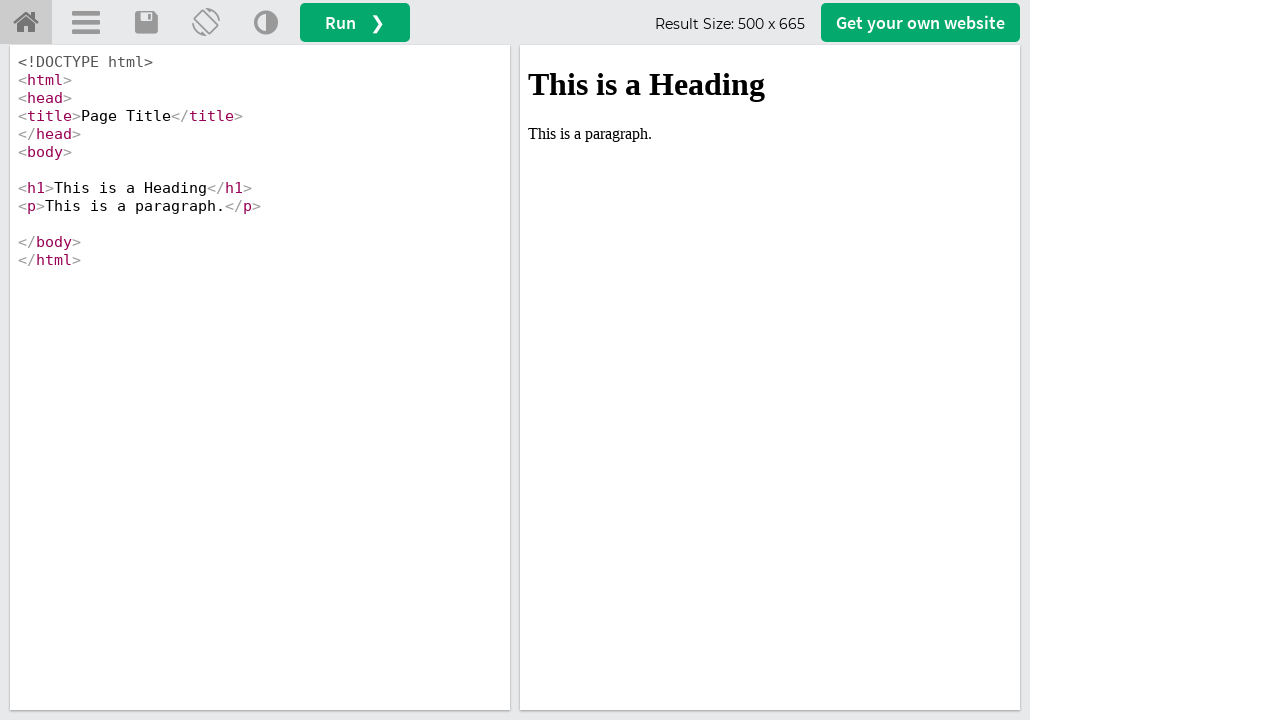

Closed the new tab
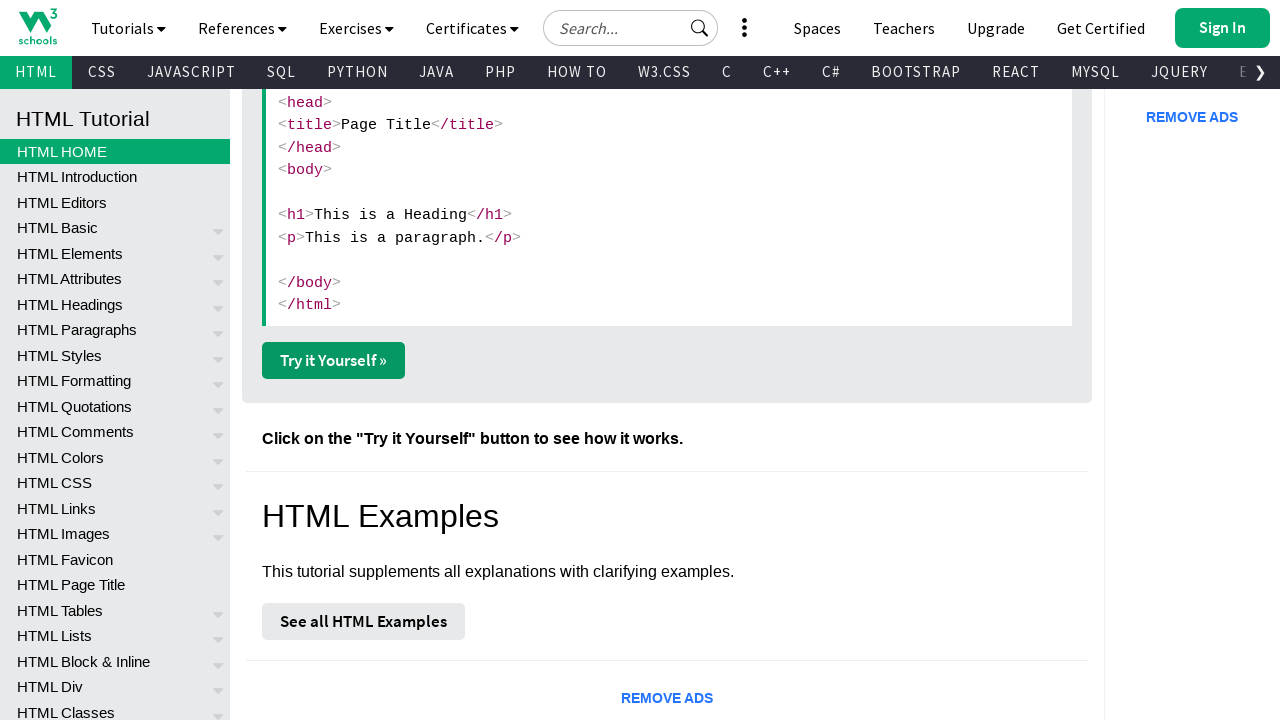

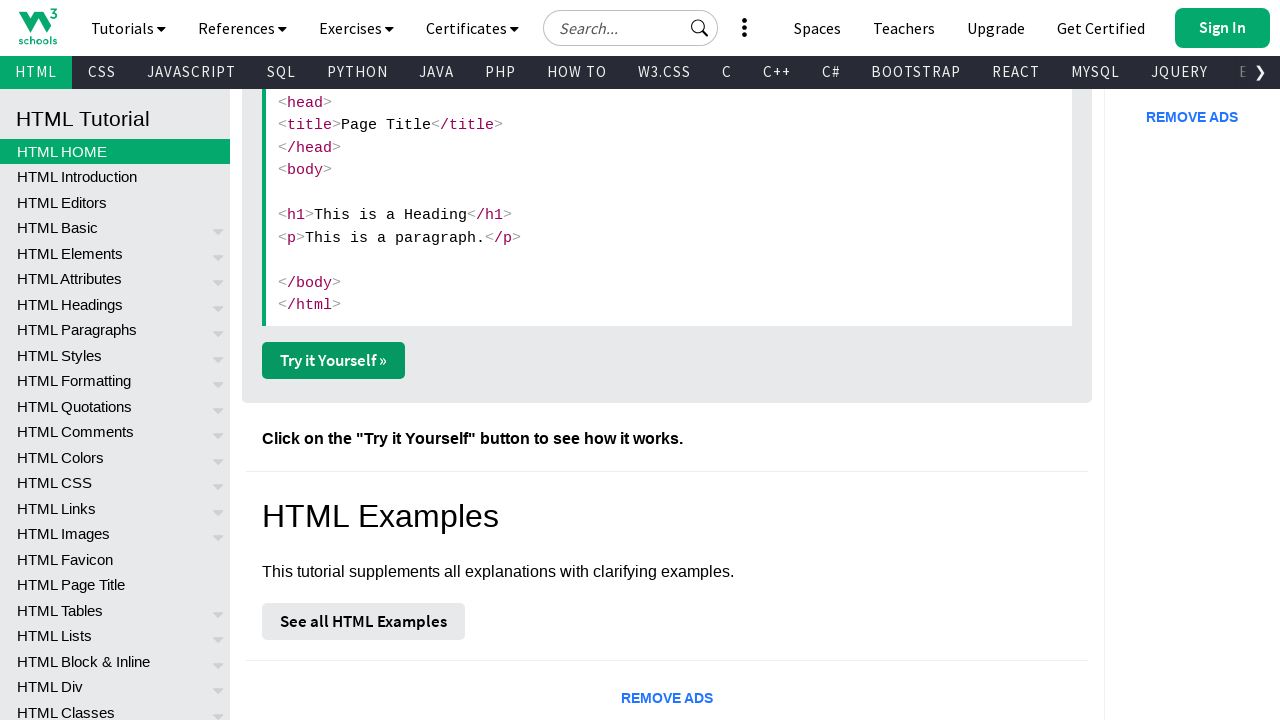